Tests that clicking the adder button and immediately checking for a dynamically added element fails because the element hasn't appeared yet

Starting URL: https://www.selenium.dev/selenium/web/dynamic.html

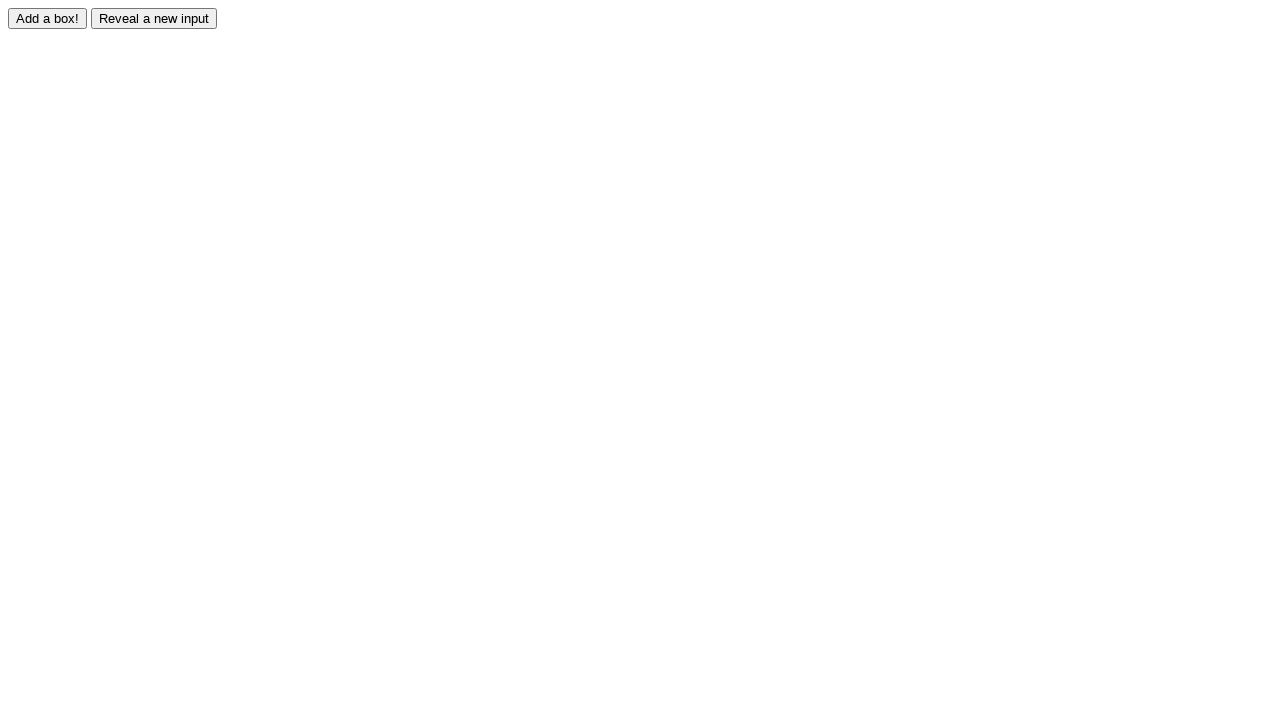

Clicked the adder button at (48, 18) on #adder
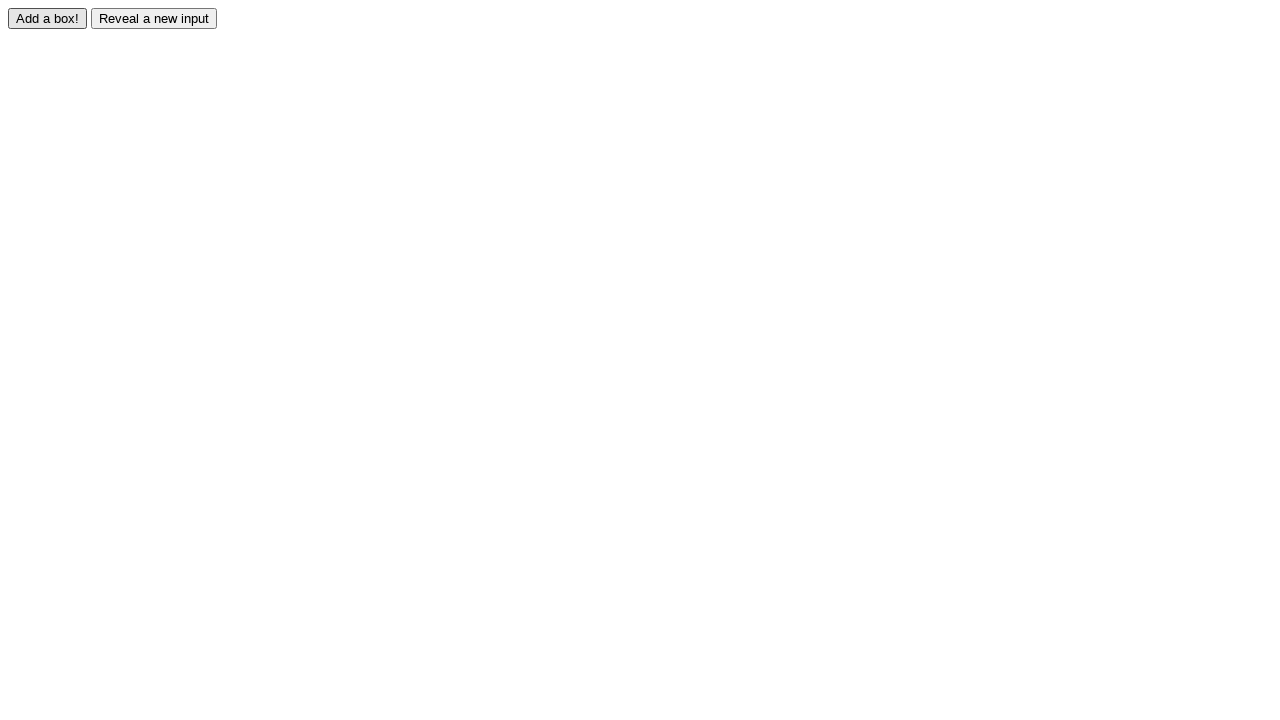

Element #box0 not found immediately as expected (test passes)
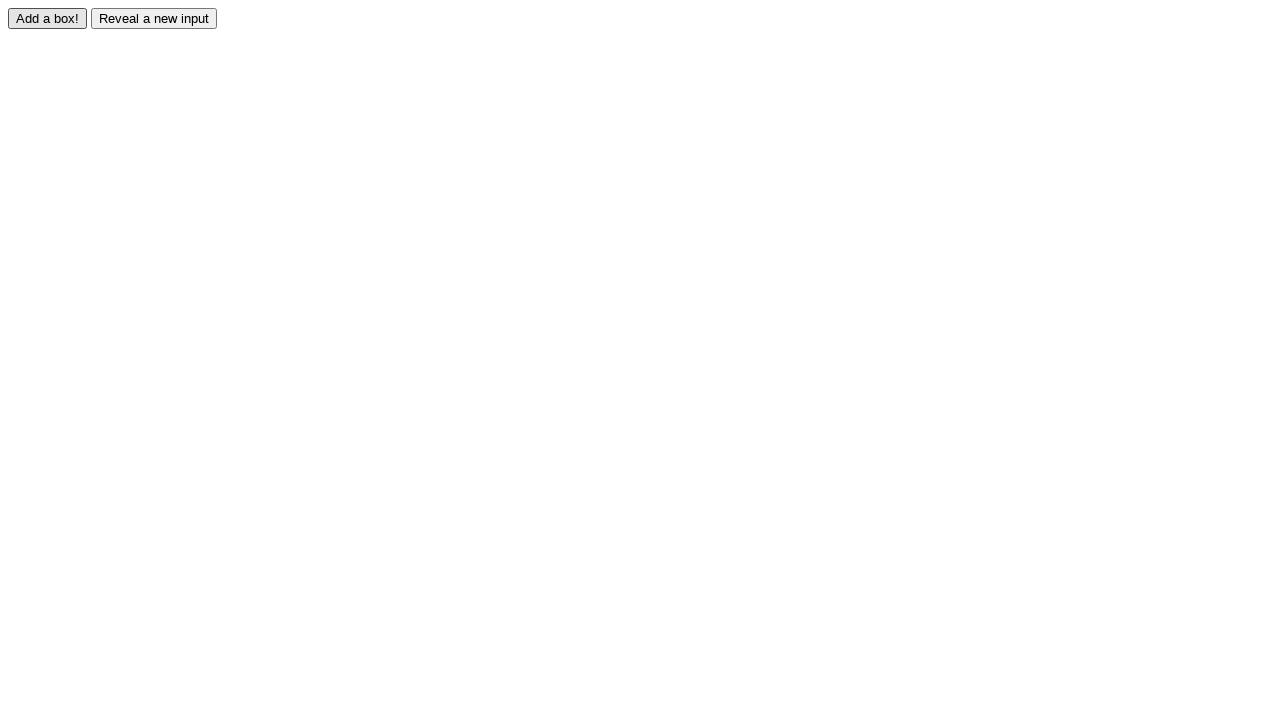

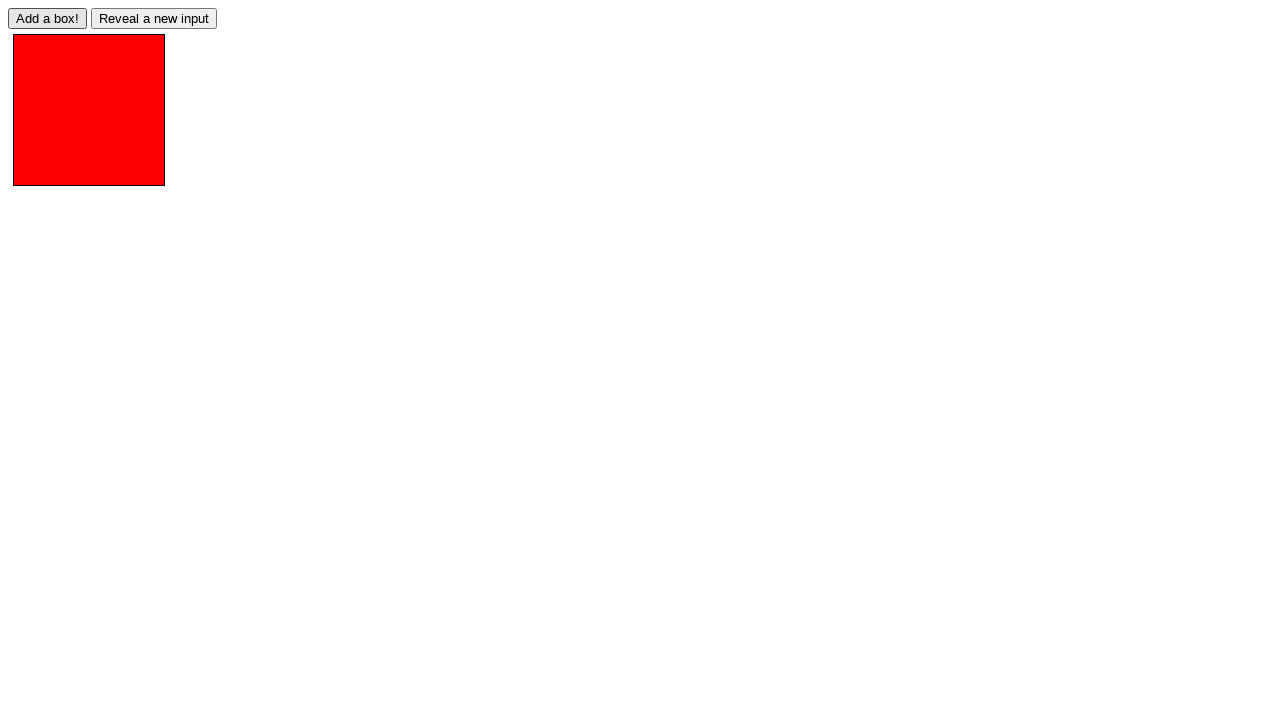